Tests a practice form by filling in name, email, password fields, checking a checkbox, selecting gender from dropdown, entering a date, and submitting the form.

Starting URL: https://rahulshettyacademy.com/angularpractice/

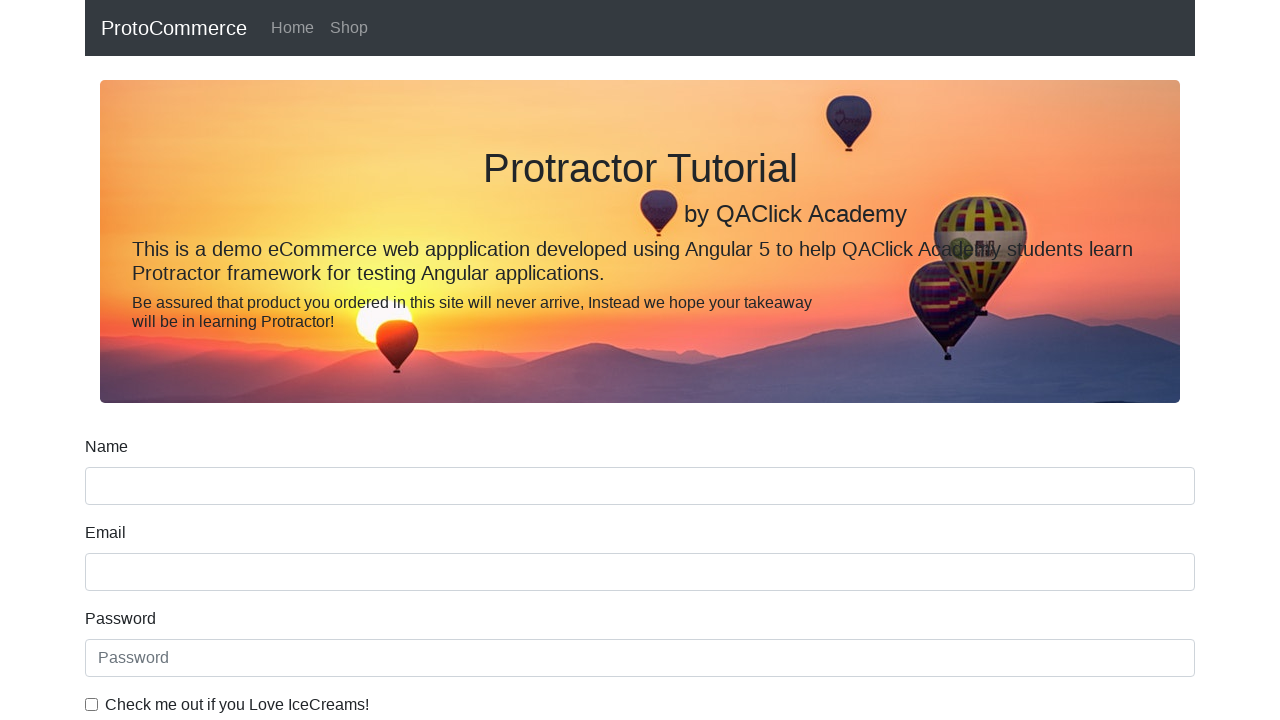

Filled name field with 'Sravani' on input[minlength='2']
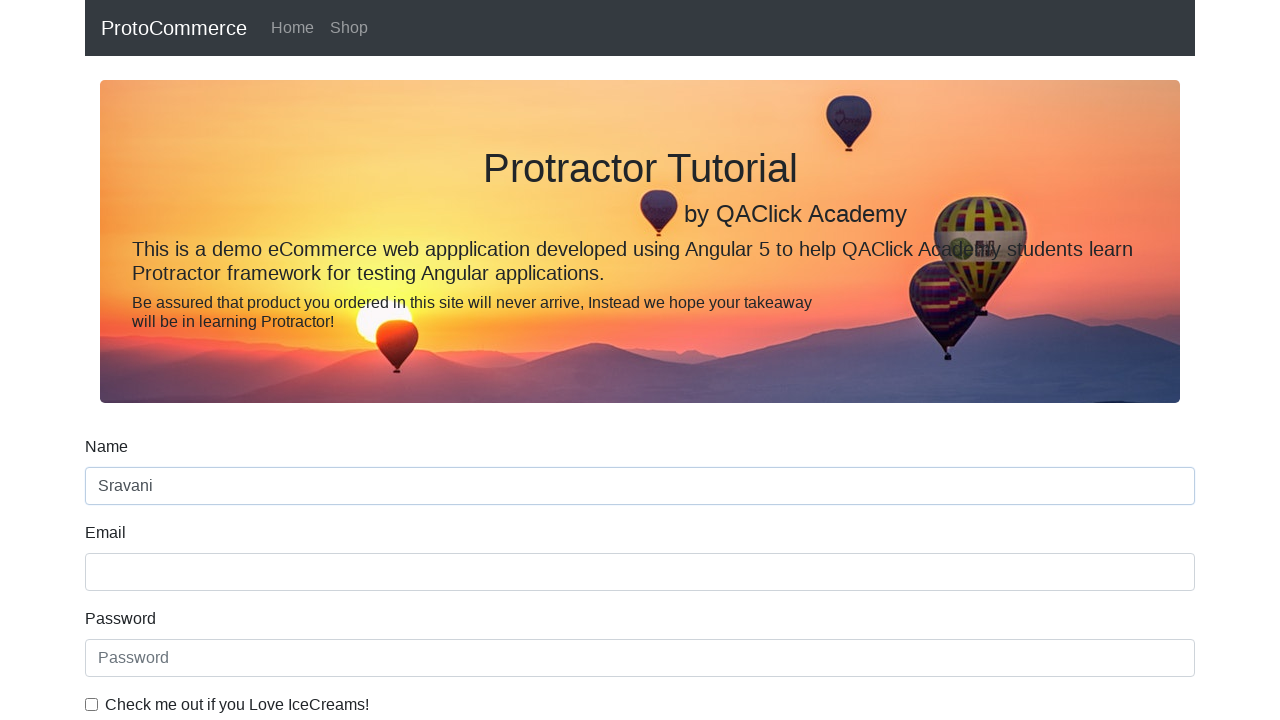

Filled email field with 'sravani@gmail.com' on input[name='email']
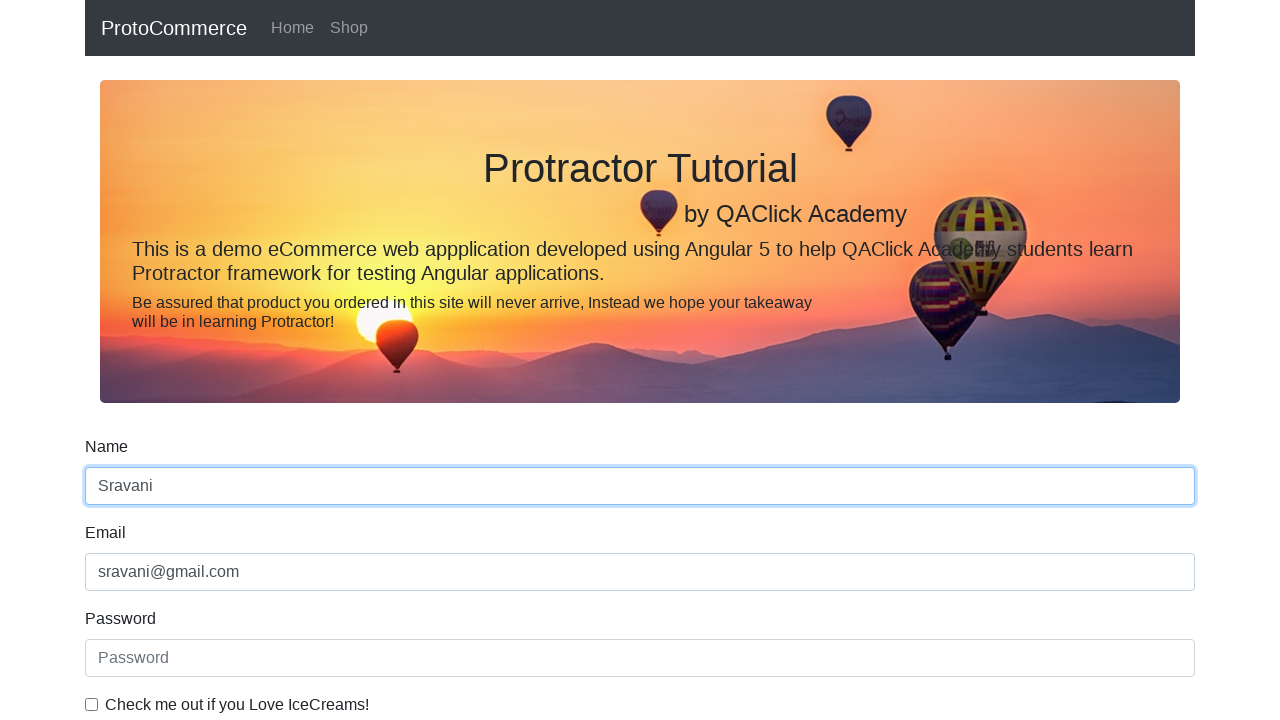

Filled password field with 'sravani@457' on input#exampleInputPassword1
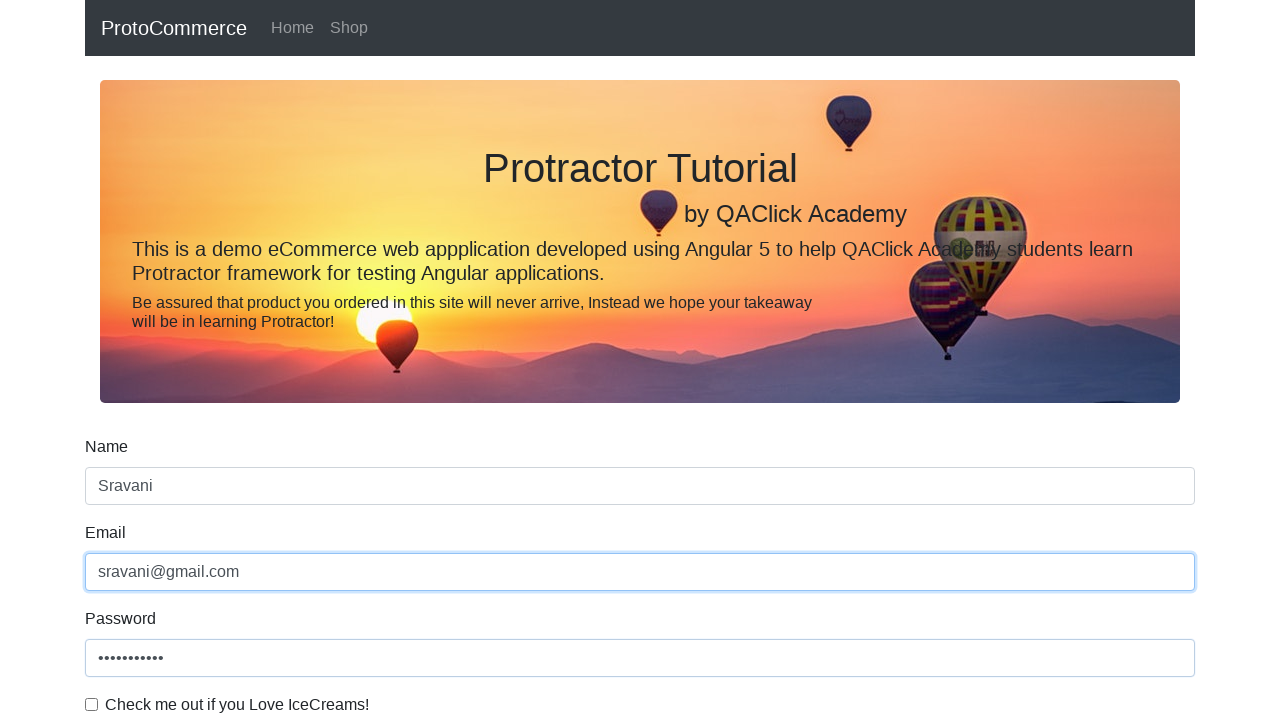

Checked the checkbox at (92, 704) on input#exampleCheck1
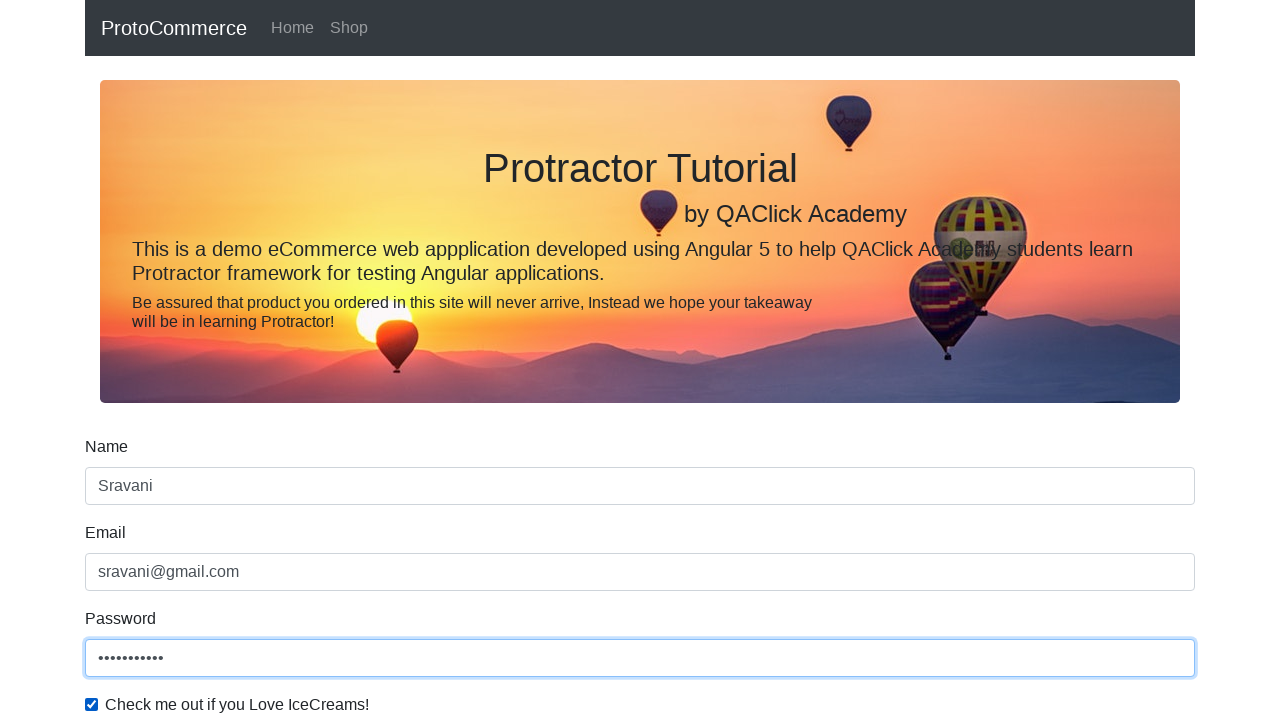

Selected 'Female' from gender dropdown on select#exampleFormControlSelect1
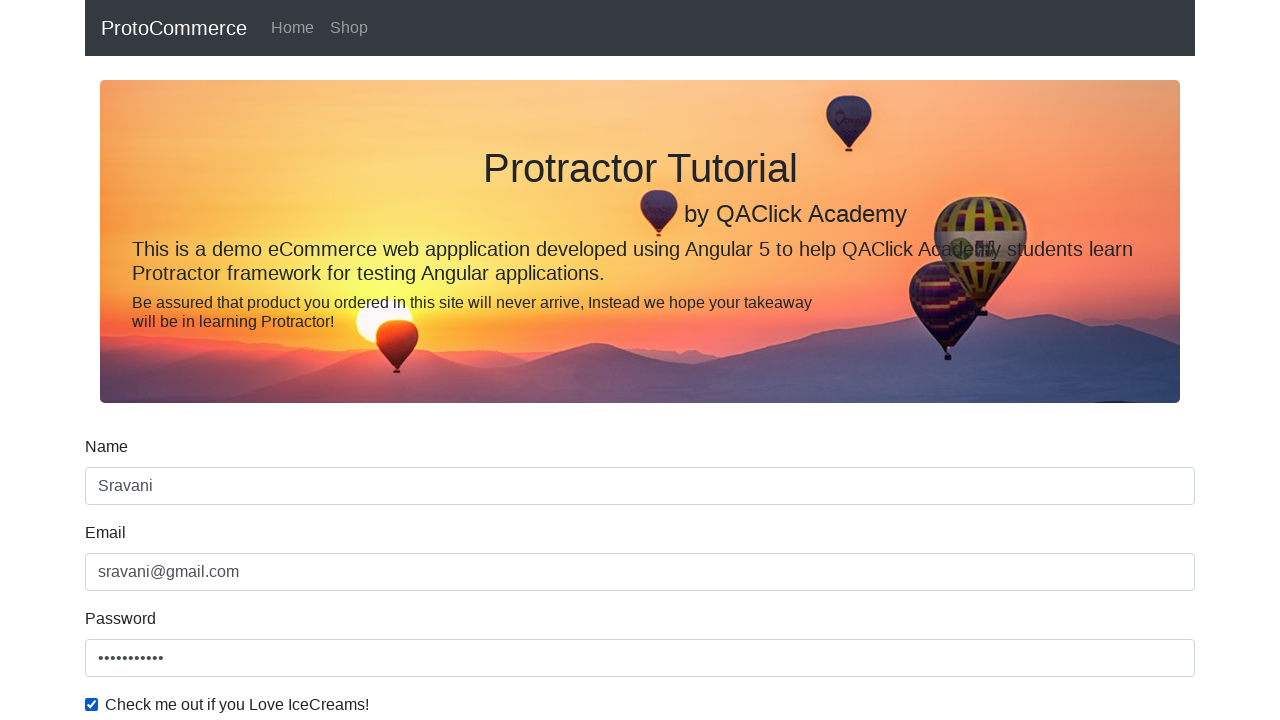

Filled date field with '1999-05-17' on input[type='date']
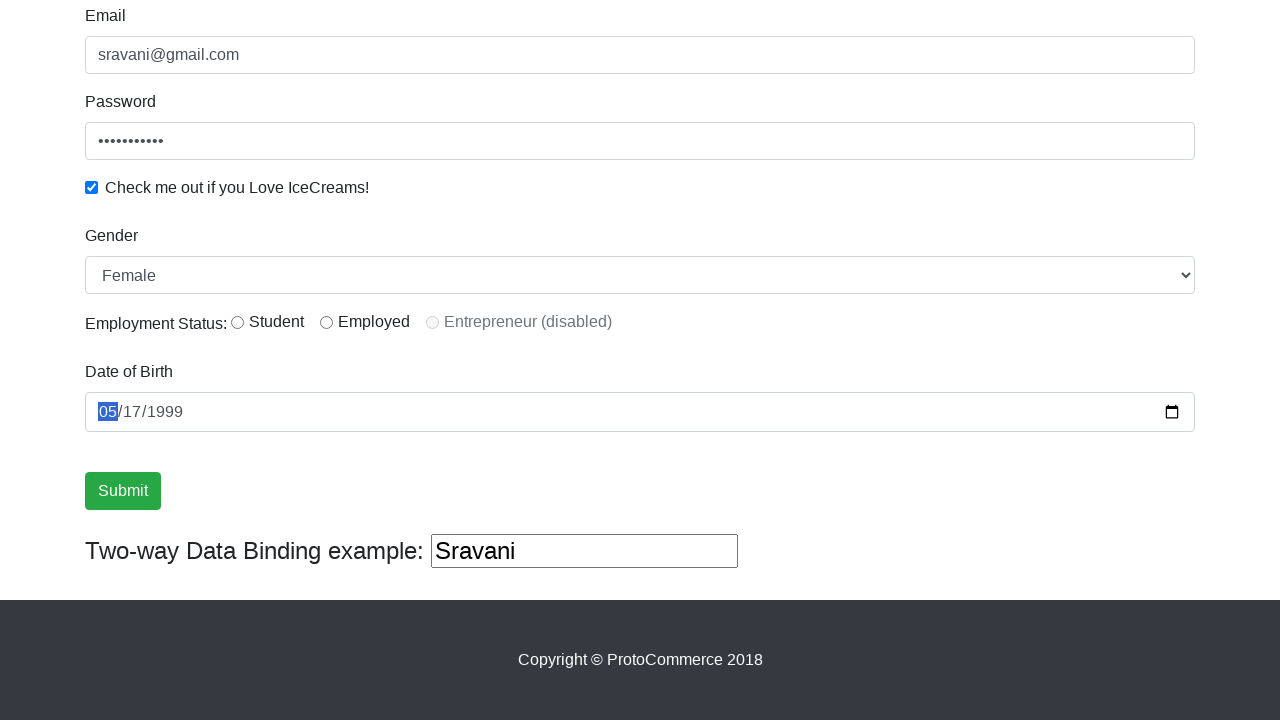

Clicked submit button to submit the form at (123, 491) on input[type='submit']
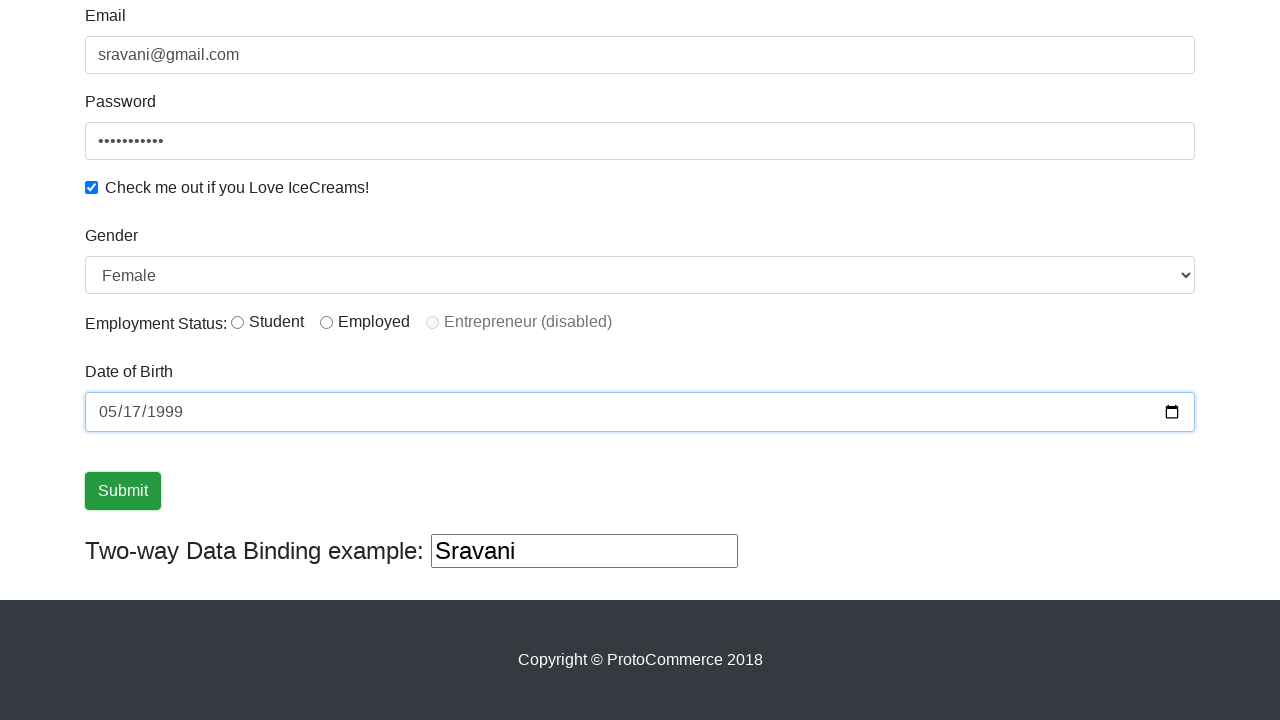

Form submission successful - success message appeared
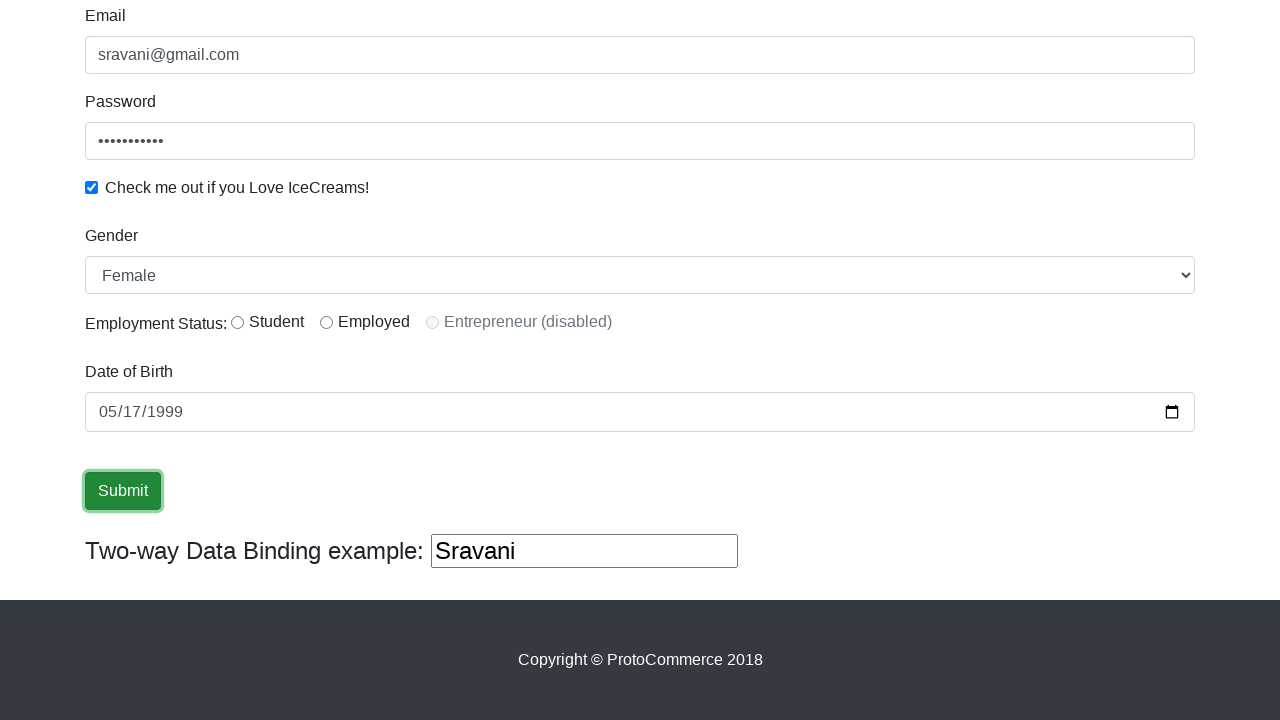

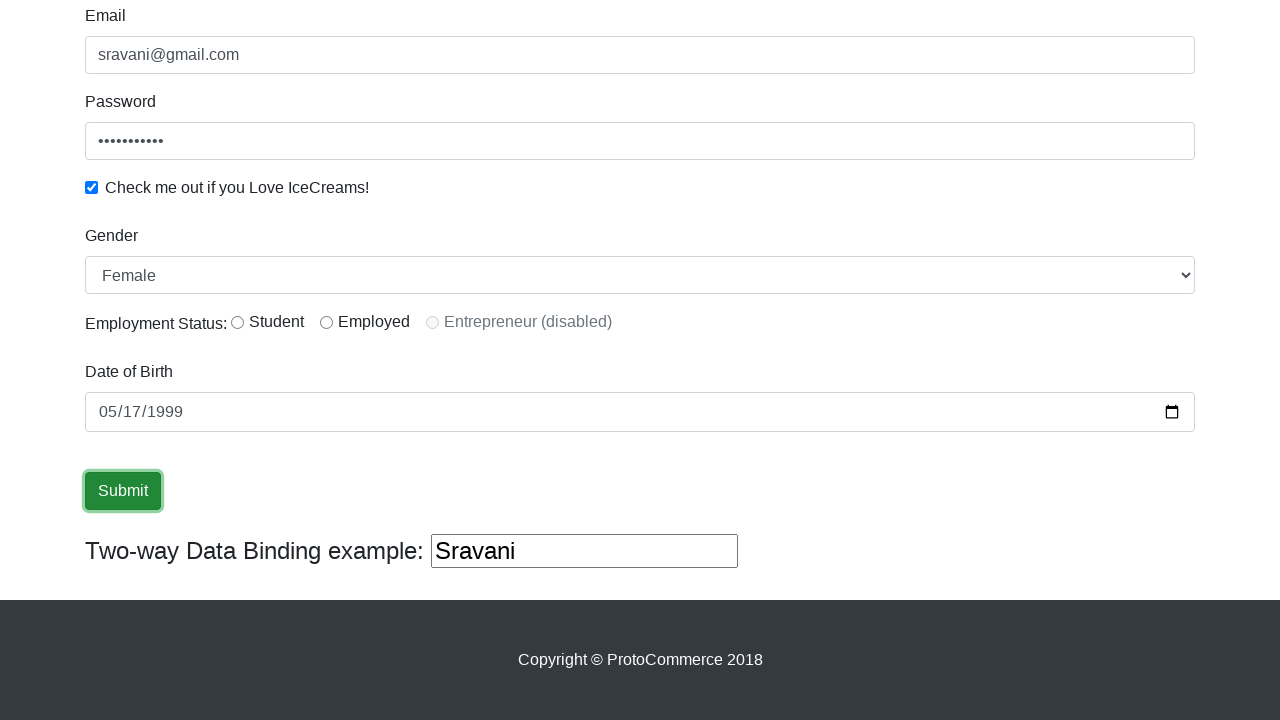